Tests date picker functionality by selecting a date of birth (December 25, 1990) using month, year dropdowns and clicking on the specific day

Starting URL: https://www.dummyticket.com/dummy-ticket-for-visa-application/

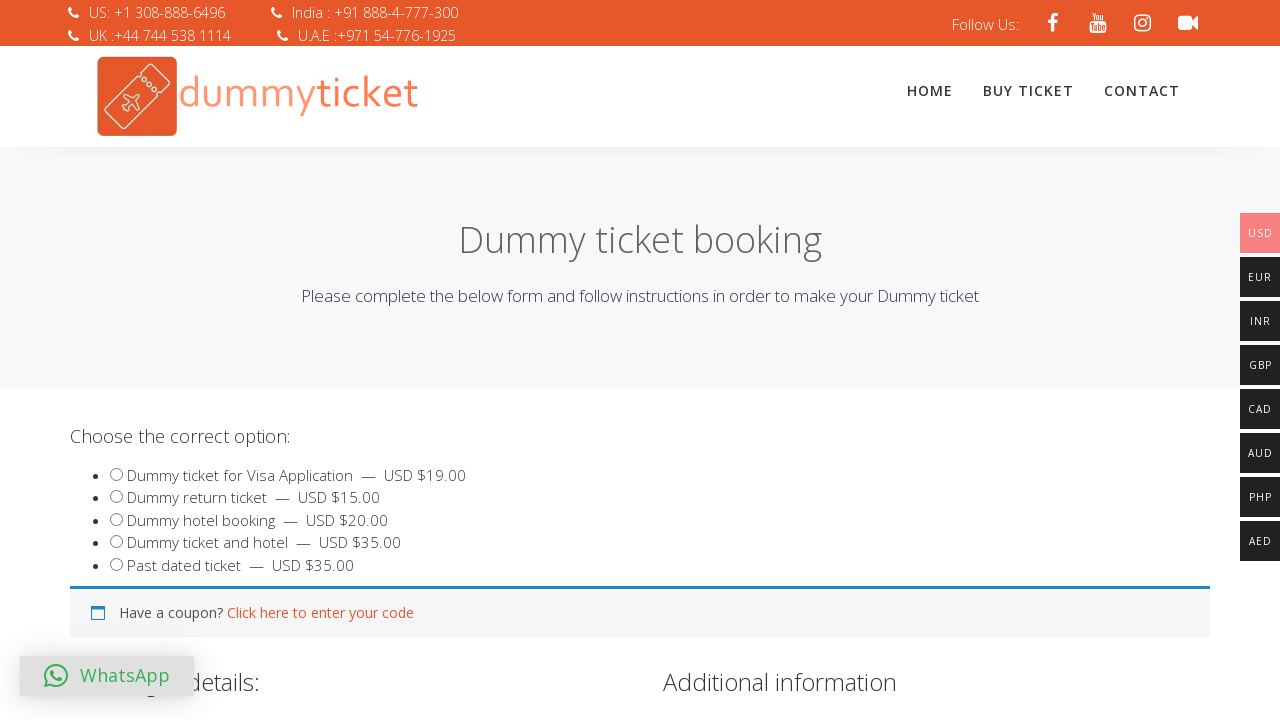

Clicked date of birth input to open datepicker at (344, 360) on input#dob
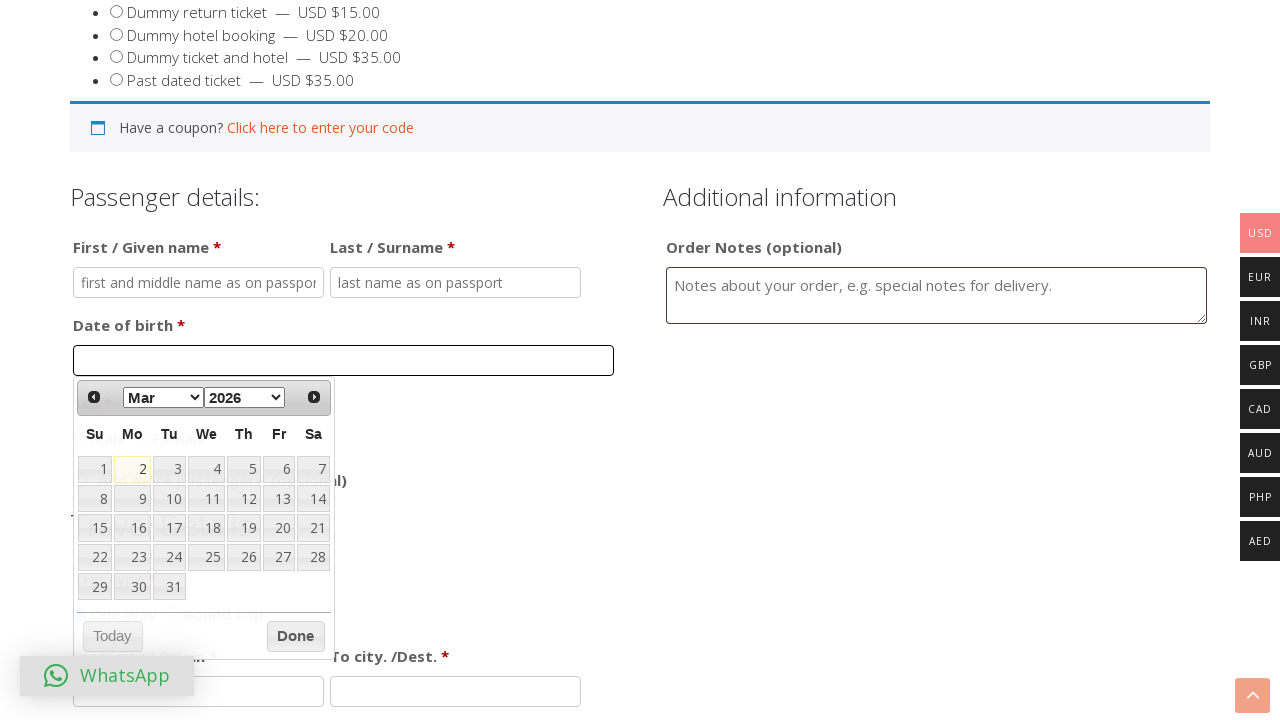

Selected December from month dropdown on select[data-handler='selectMonth']
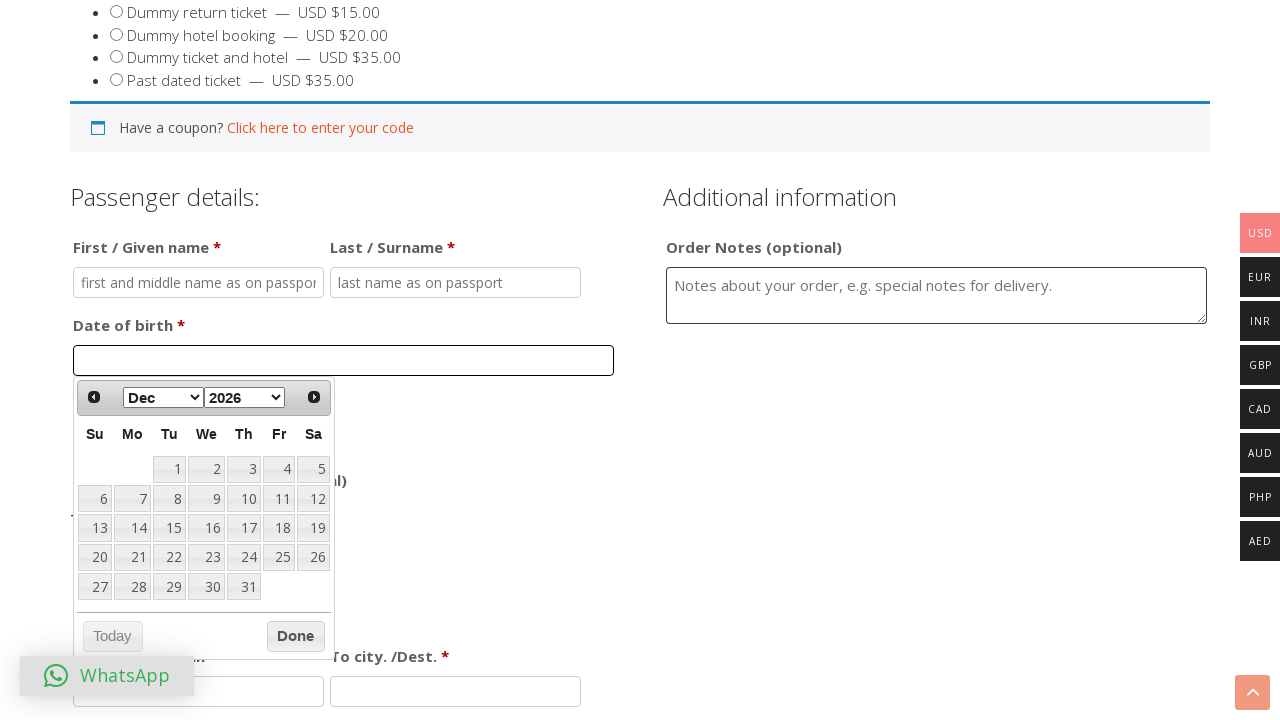

Selected 1990 from year dropdown on select[data-handler='selectYear']
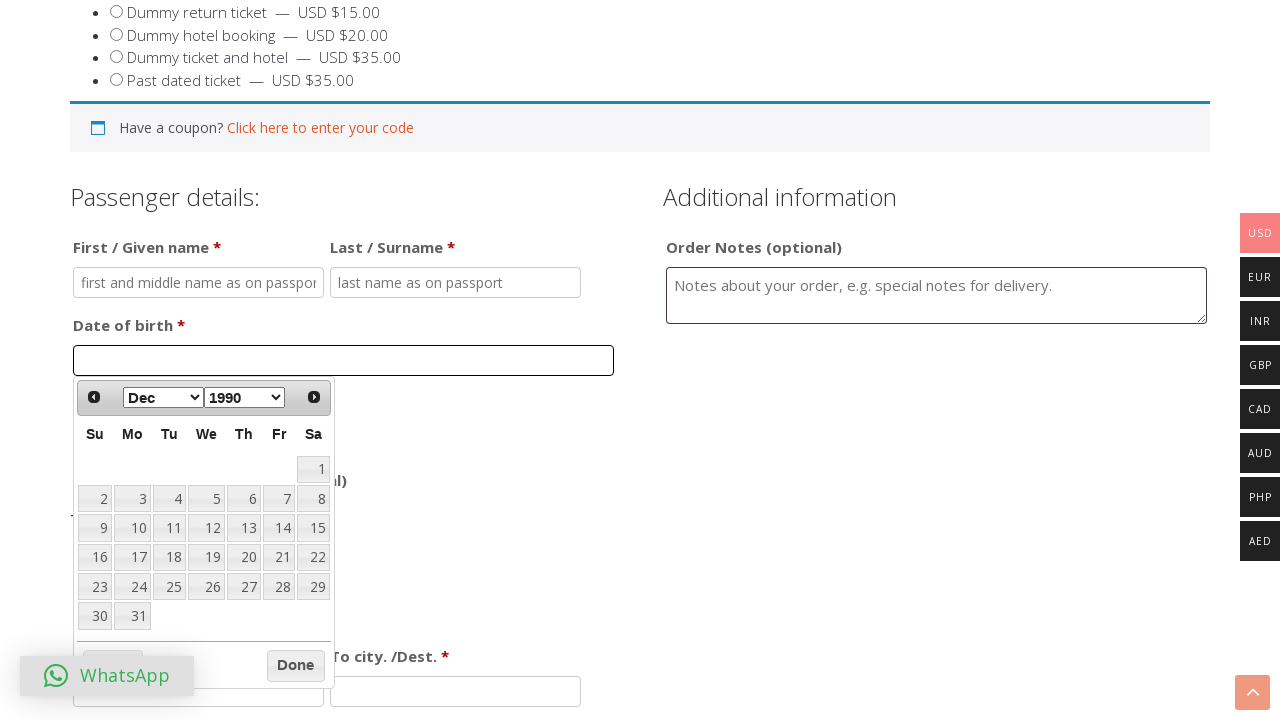

Clicked on day 25 in the calendar to select December 25, 1990 at (169, 587) on xpath=//div[@id='ui-datepicker-div']//table/tbody/tr/td/a[text()='25']
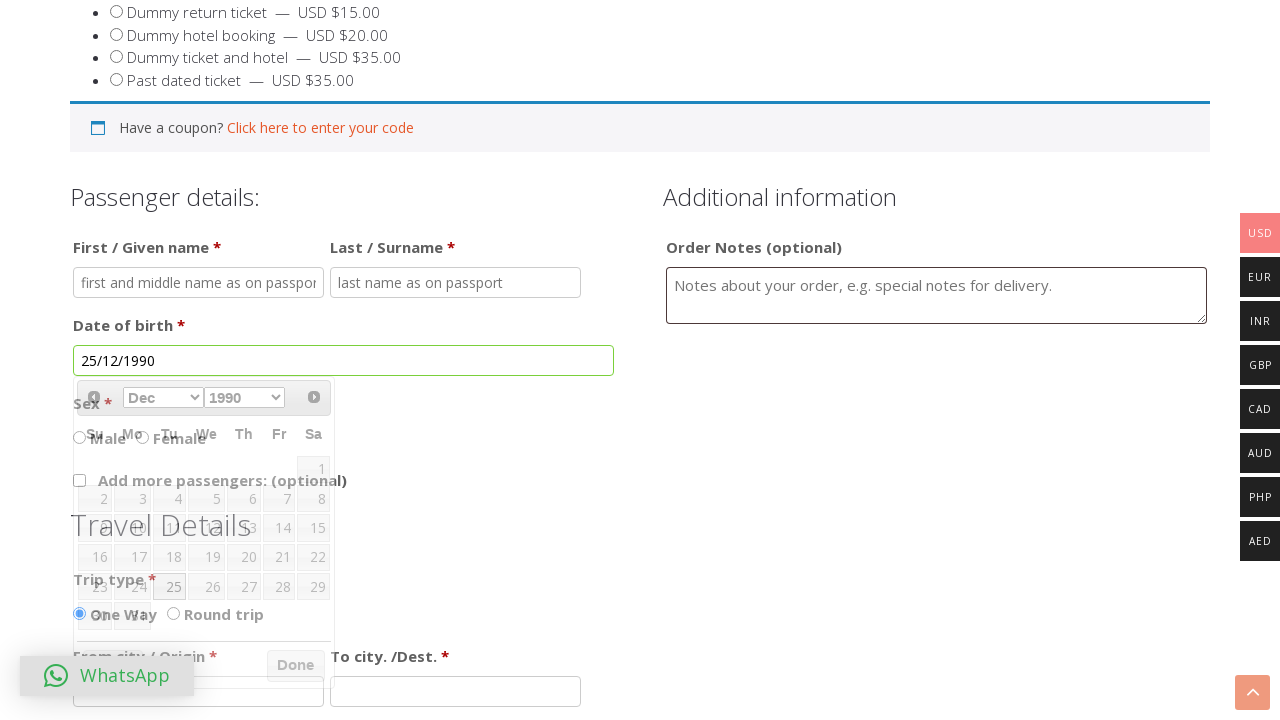

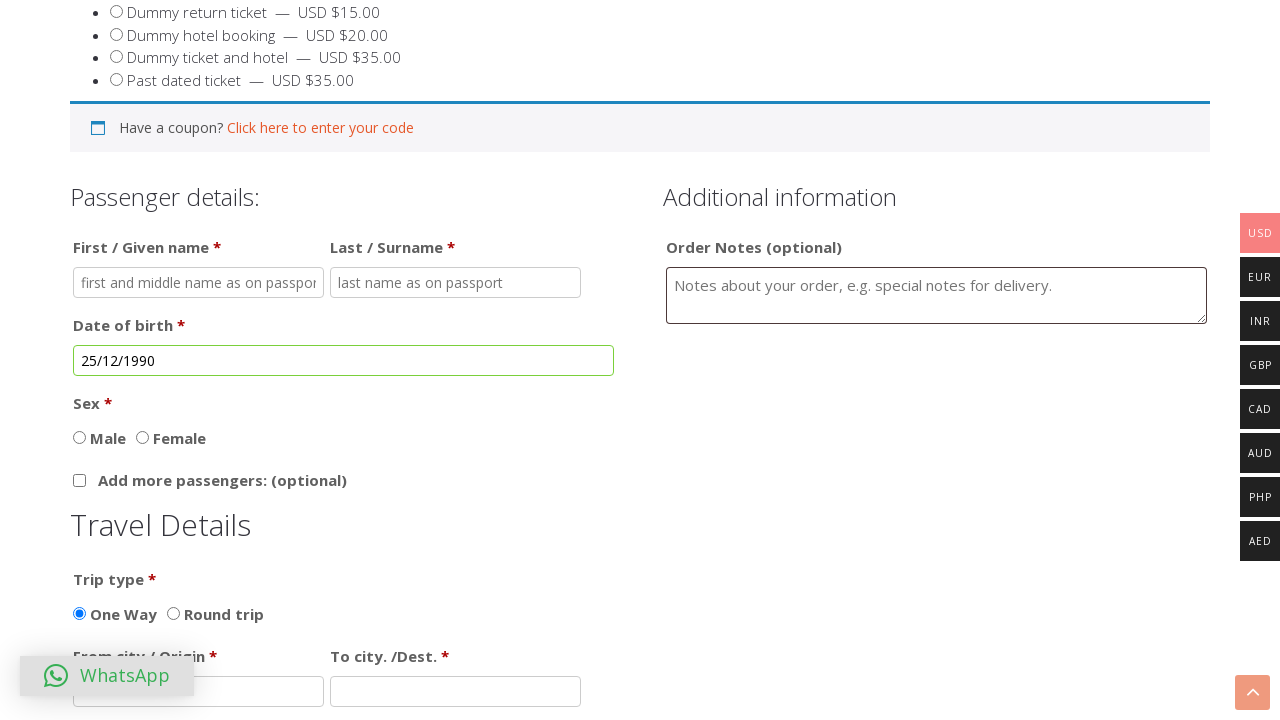